Tests the jQuery UI Selectable widget by switching to an iframe and selecting multiple list items (Item 1, Item 2, Item 3) while holding the Control key to enable multi-selection.

Starting URL: https://jqueryui.com/selectable/

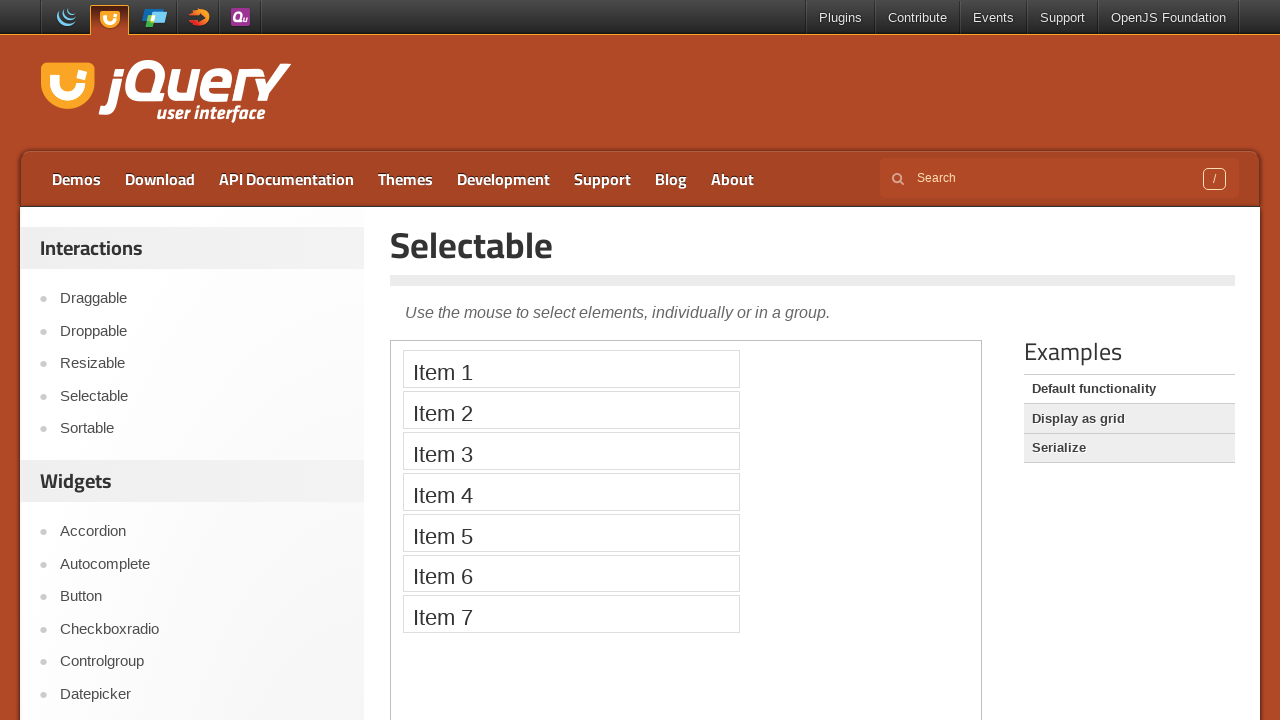

Located the demo iframe containing the Selectable widget
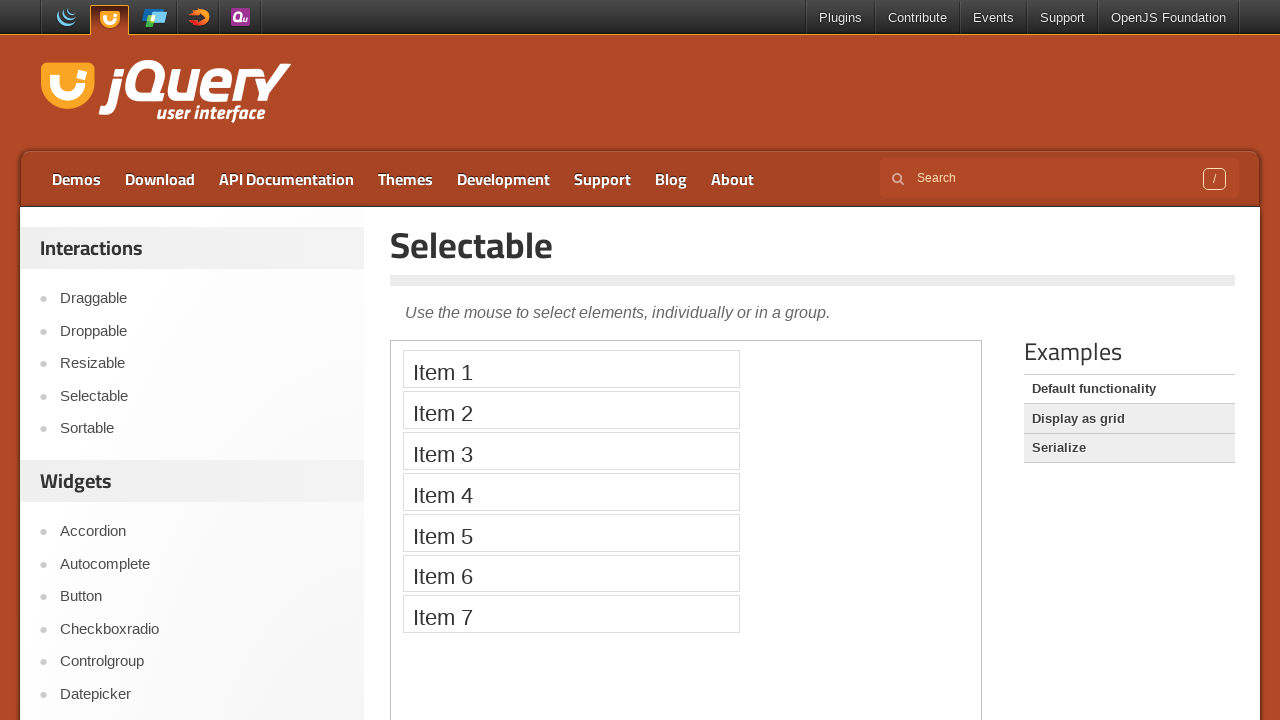

Located Item 1 element in the iframe
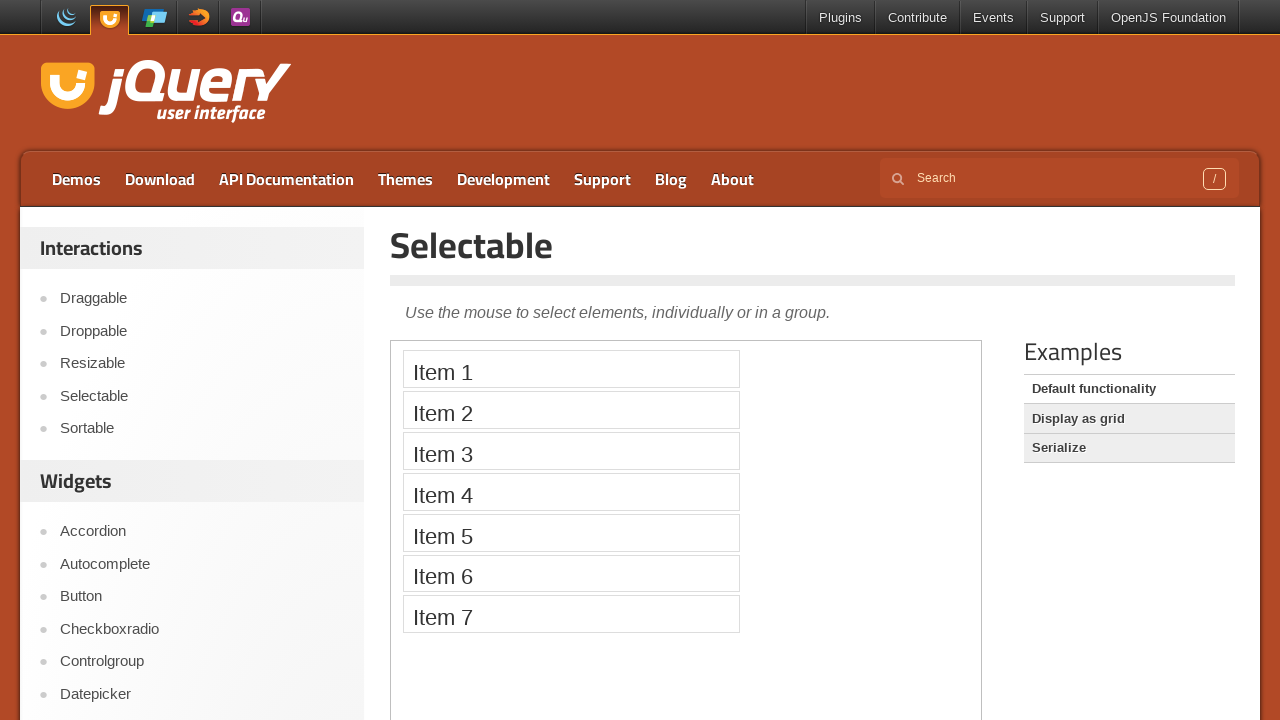

Located Item 2 element in the iframe
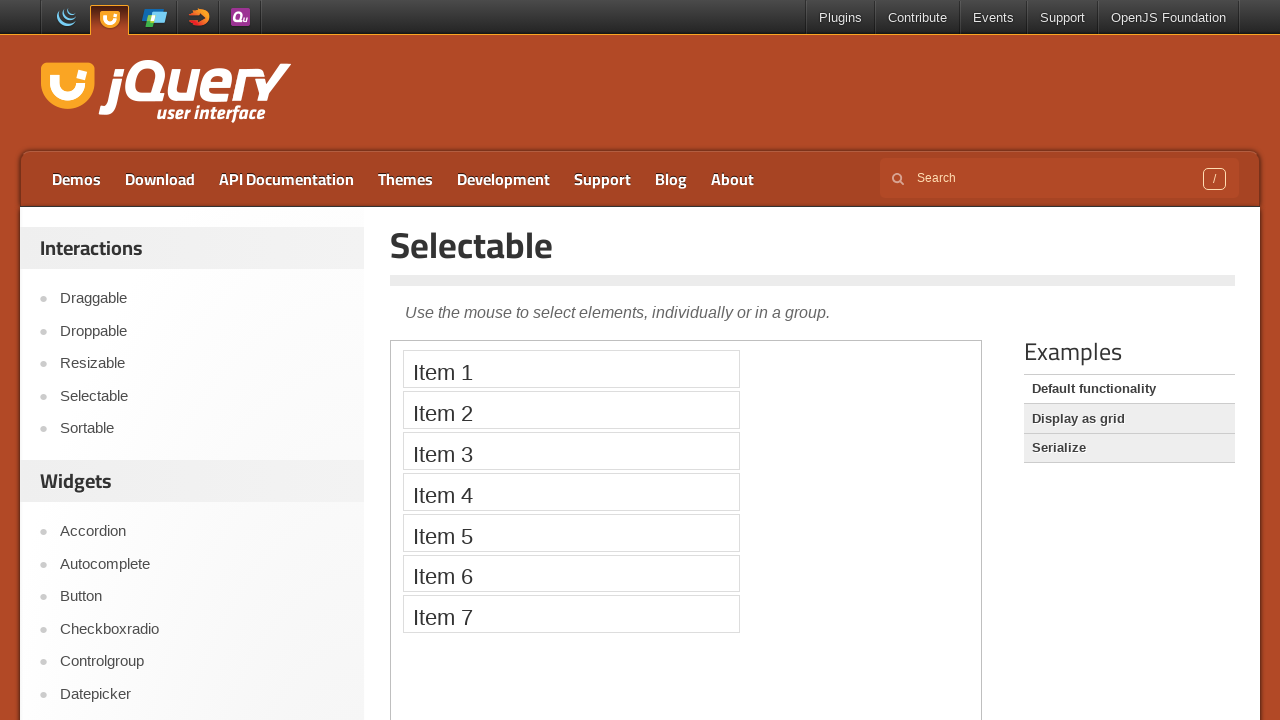

Located Item 3 element in the iframe
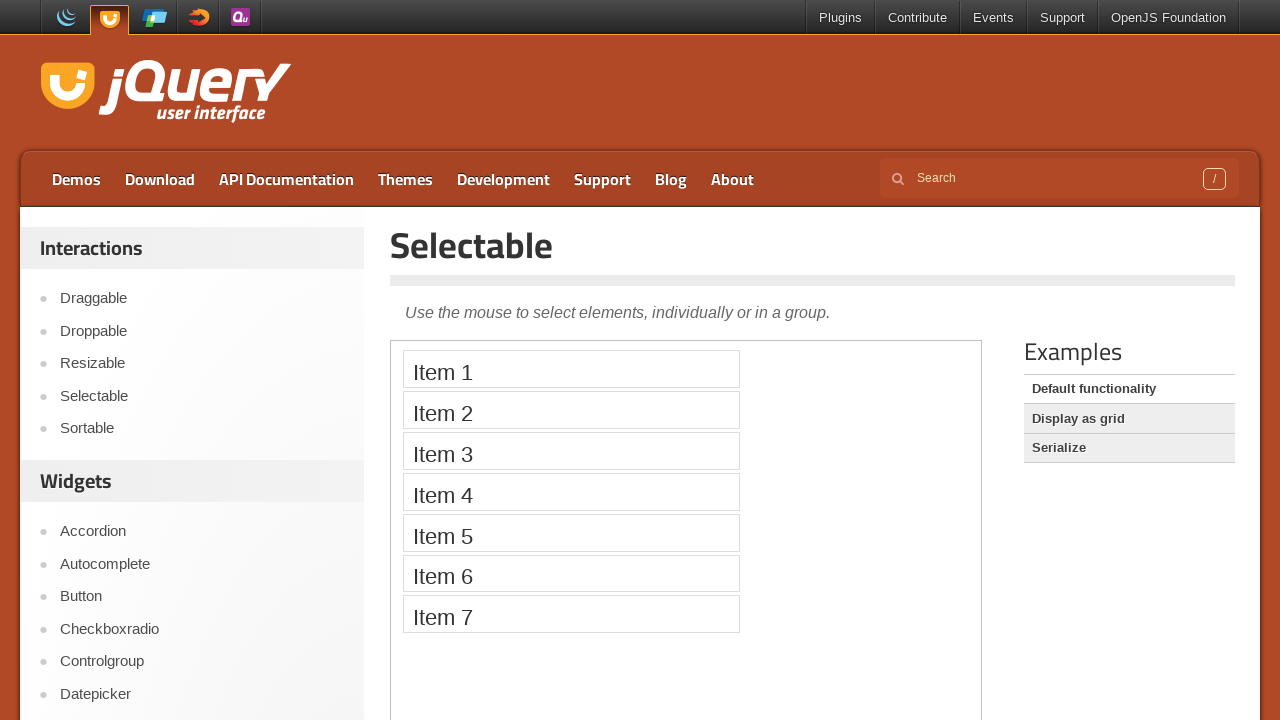

Clicked Item 1 while holding Control key to select it at (571, 369) on iframe.demo-frame >> internal:control=enter-frame >> xpath=//li[text()='Item 1']
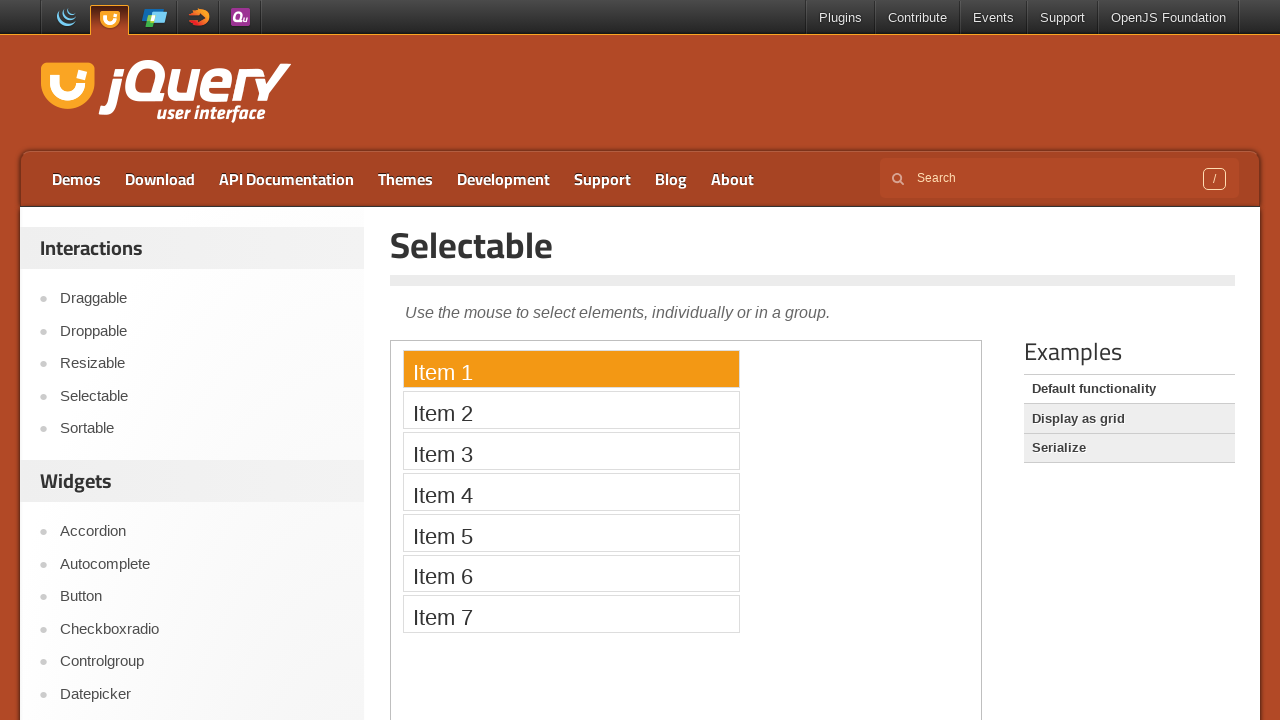

Clicked Item 2 while holding Control key to add it to selection at (571, 410) on iframe.demo-frame >> internal:control=enter-frame >> xpath=//li[text()='Item 2']
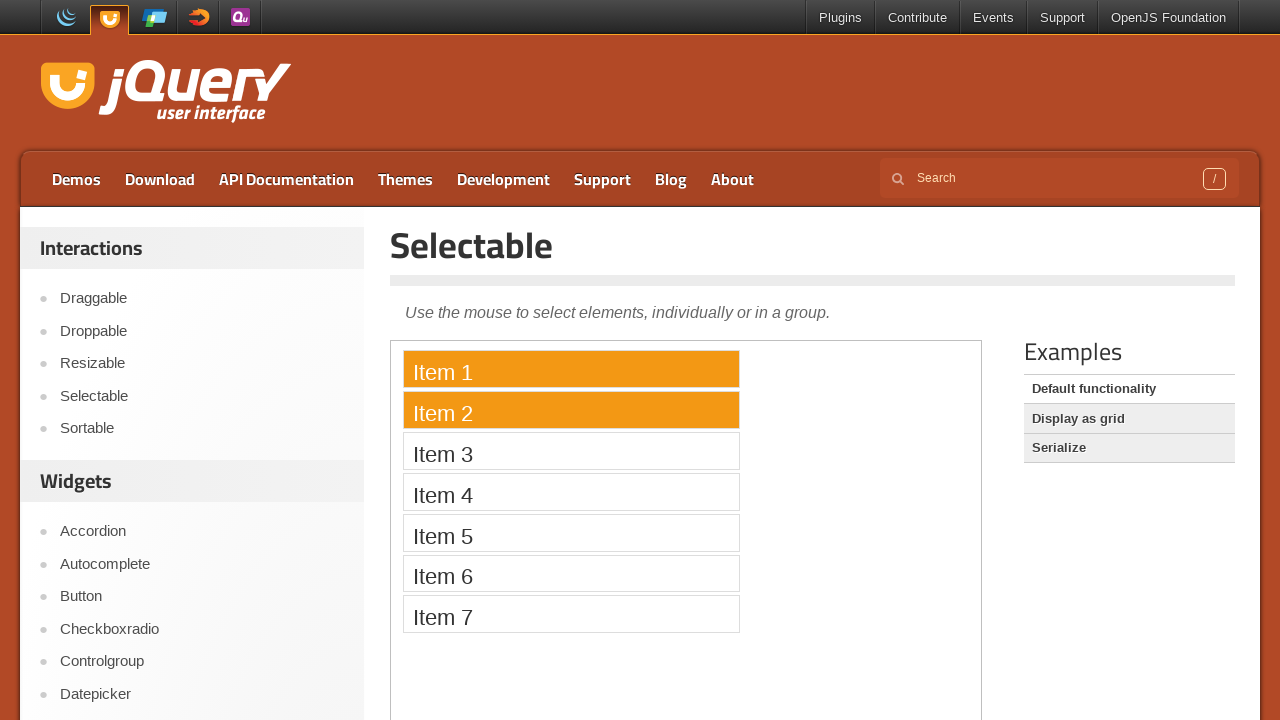

Clicked Item 3 while holding Control key to add it to selection at (571, 451) on iframe.demo-frame >> internal:control=enter-frame >> xpath=//li[text()='Item 3']
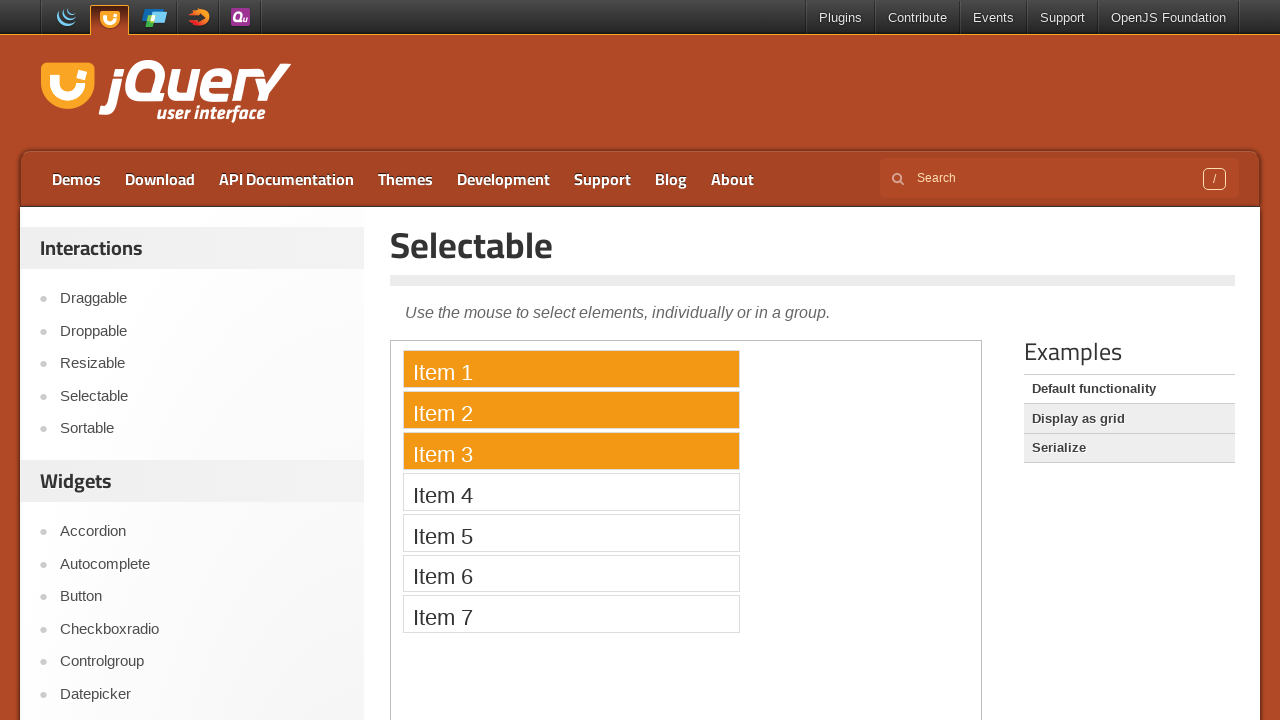

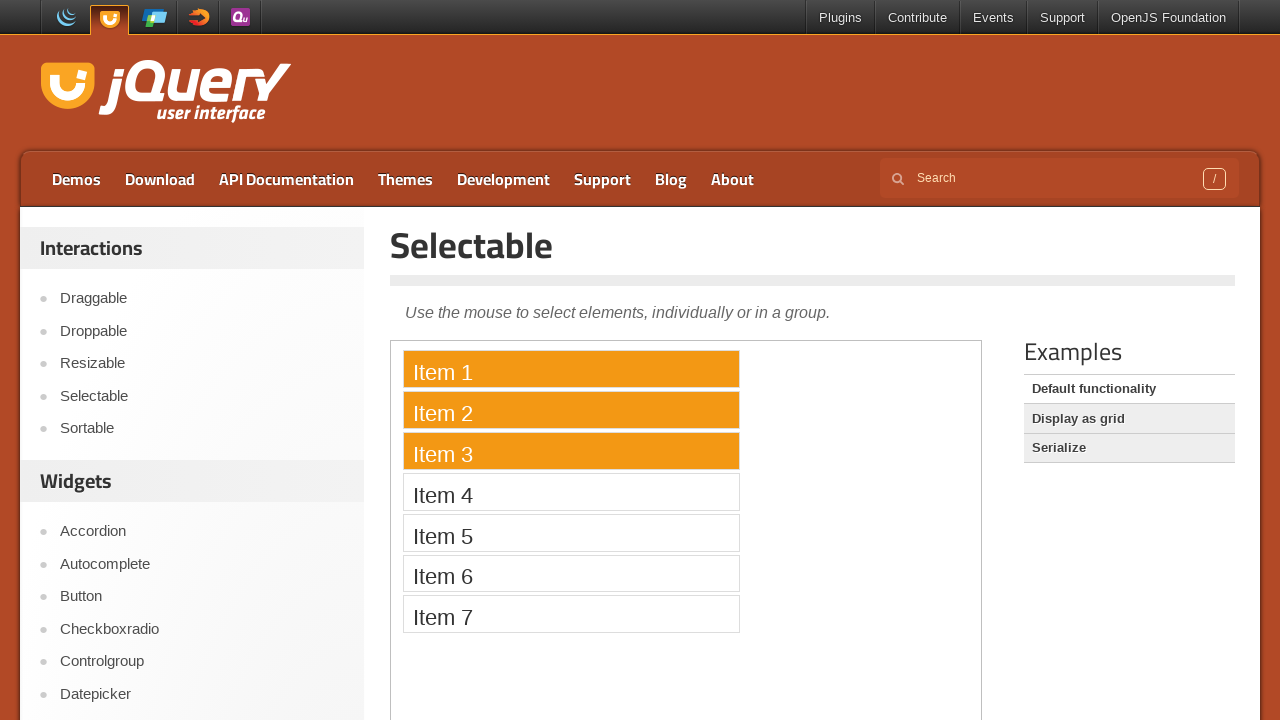